Tests form submission on Formy Project by filling in first name, last name, and job title fields, then clicking the submit button.

Starting URL: https://formy-project.herokuapp.com/form

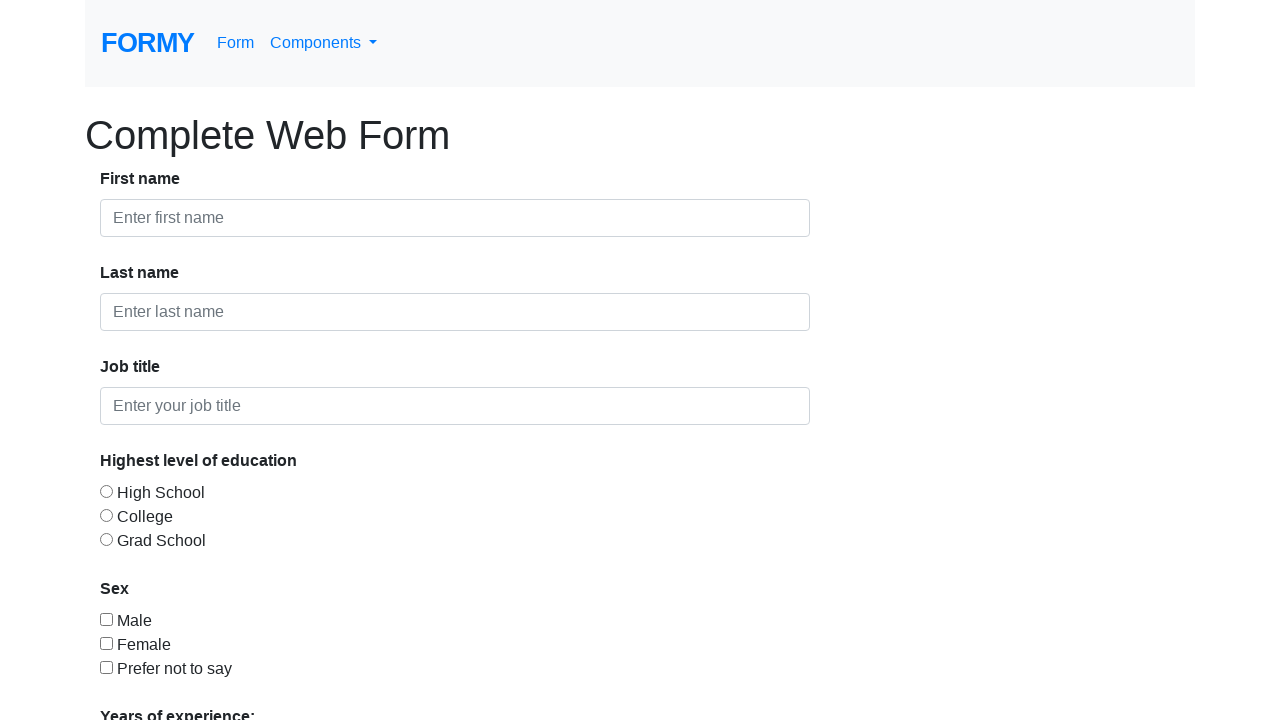

Filled first name field with 'Marius' on #first-name
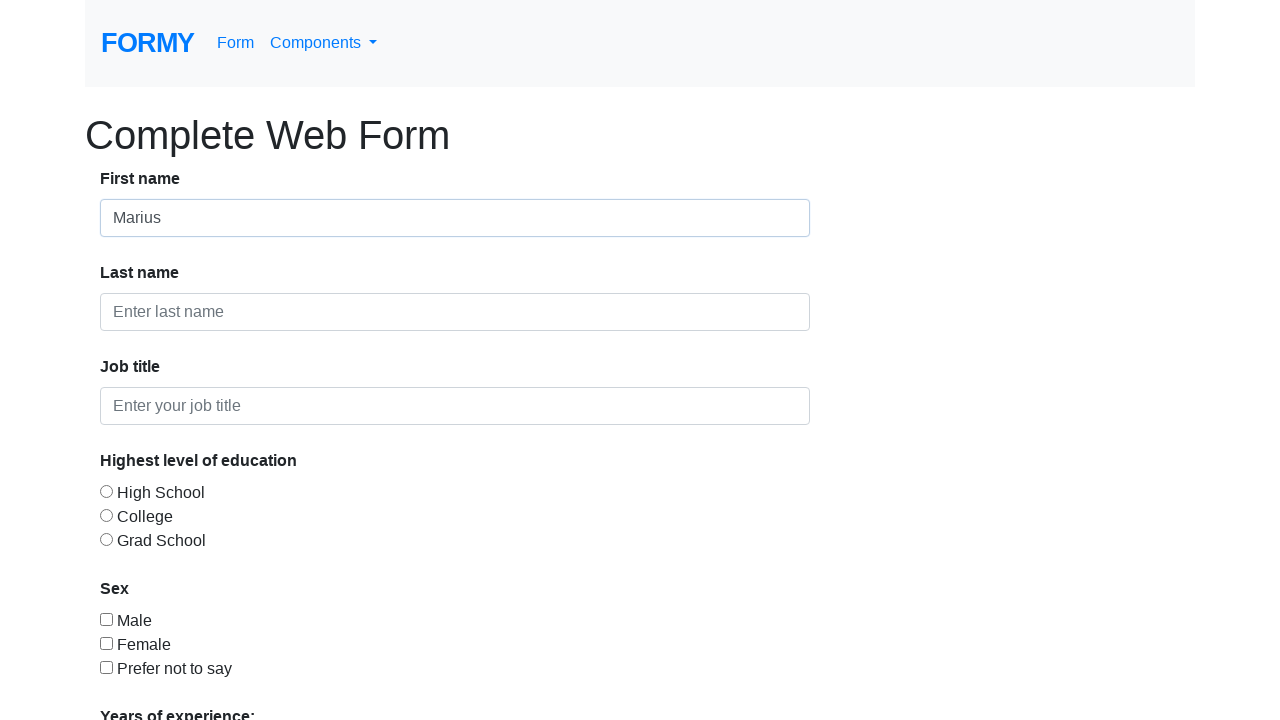

Filled last name field with 'Paul' on #last-name
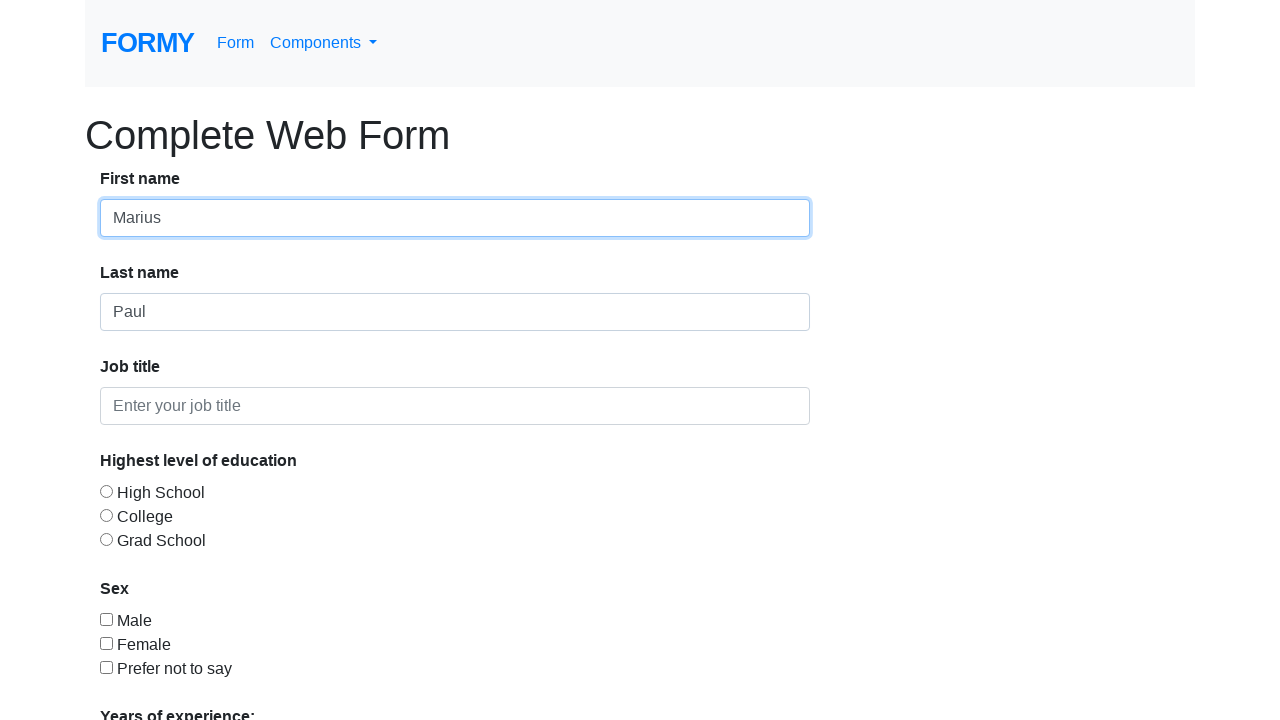

Filled job title field with 'JAVA Developer' on #job-title
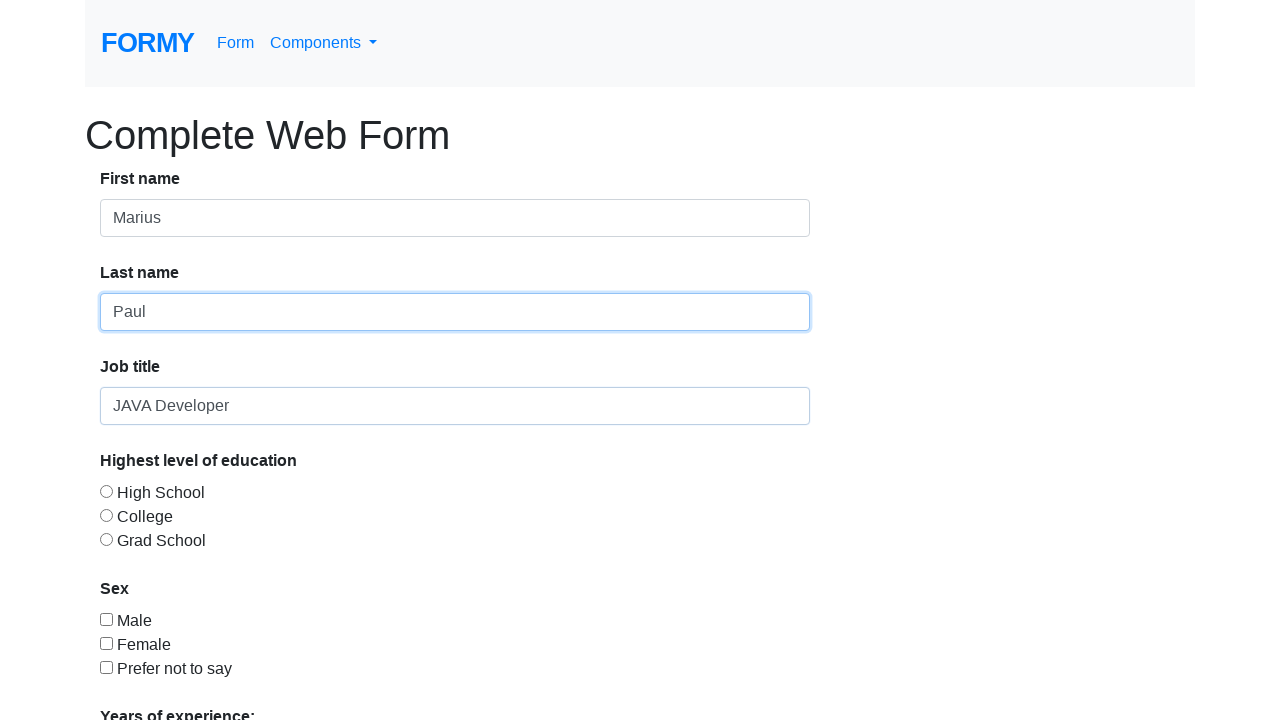

Clicked Submit button to submit the form at (148, 680) on xpath=//a[contains(text(),'Submit')]
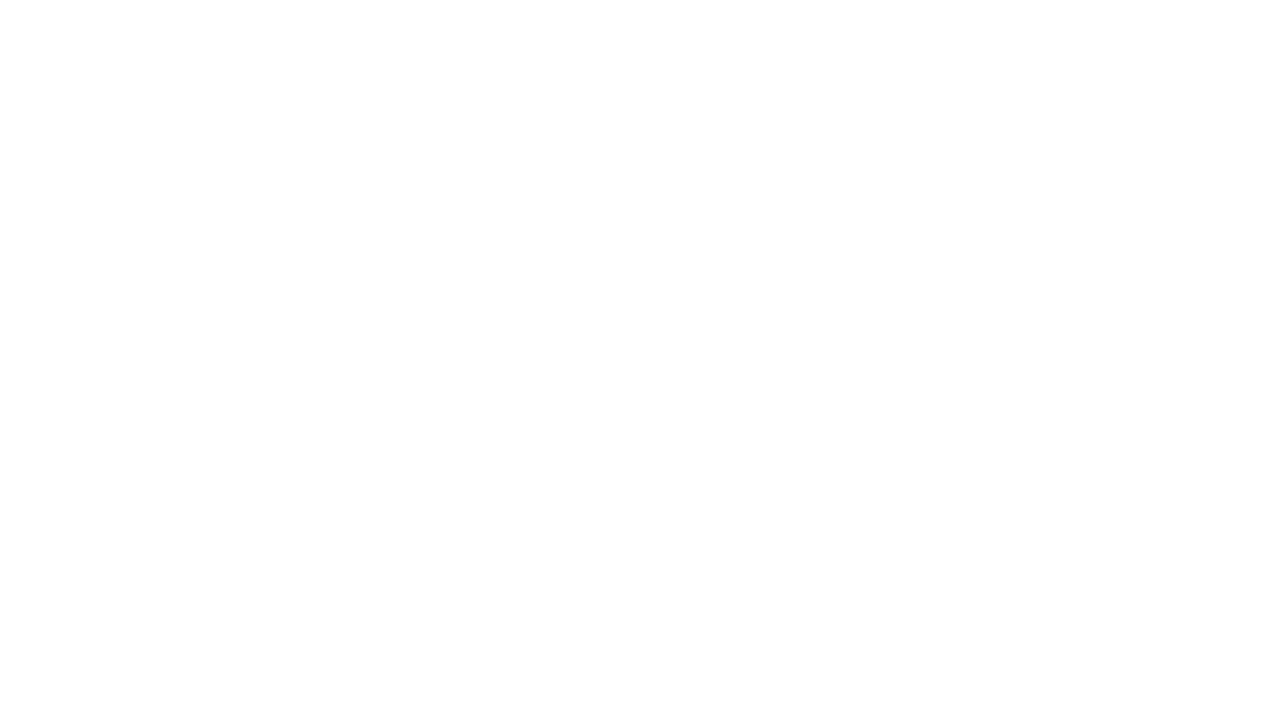

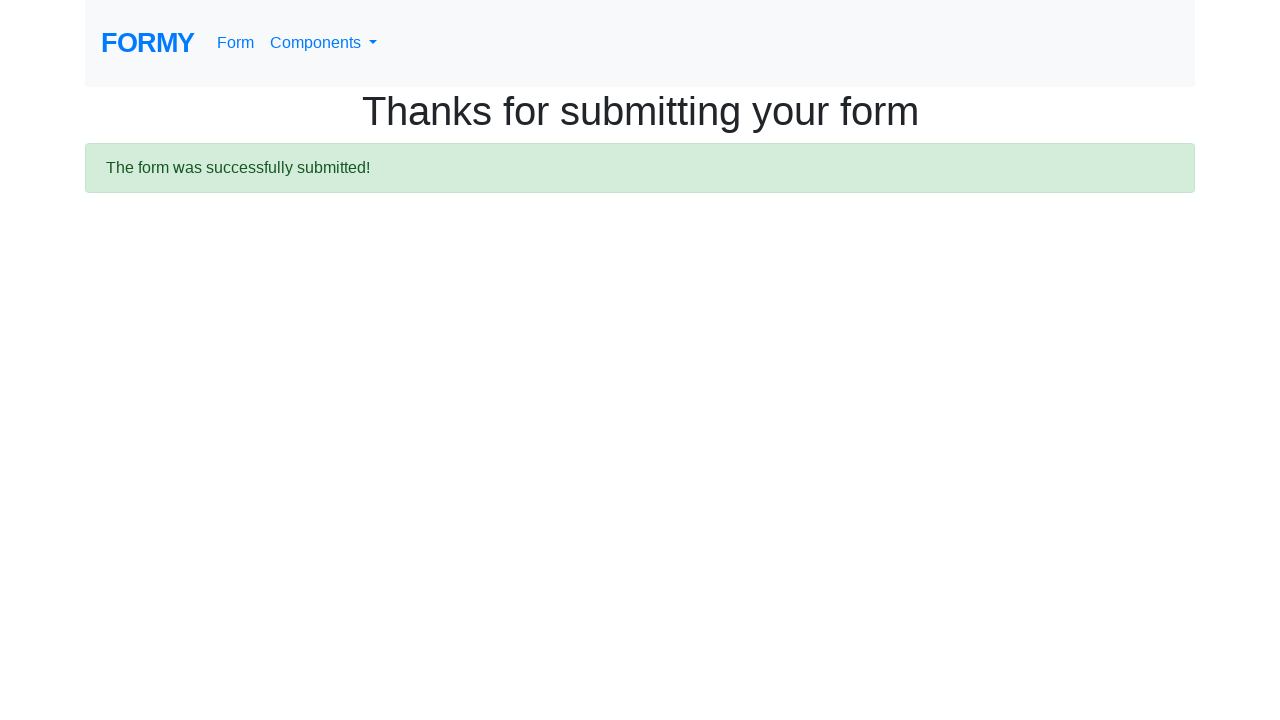